Navigates to Target Circle page and waits for the page to load

Starting URL: https://target.com/circle

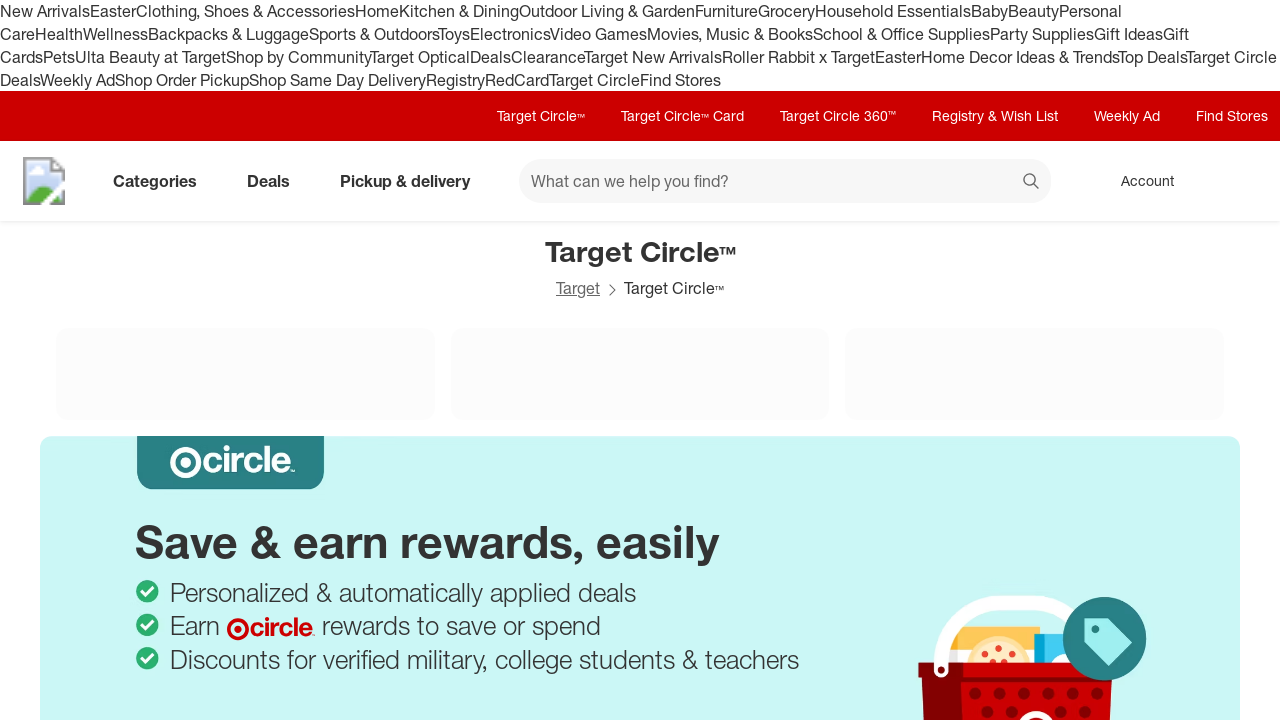

Target Circle page loaded with network idle state
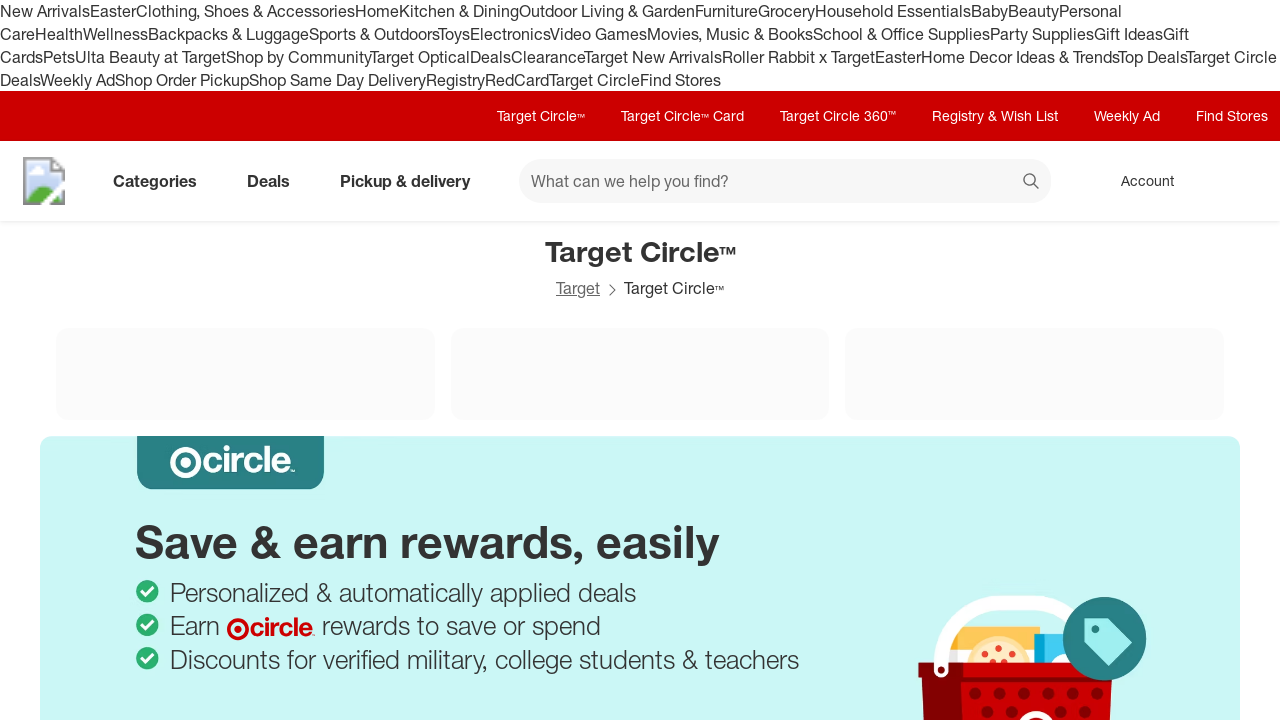

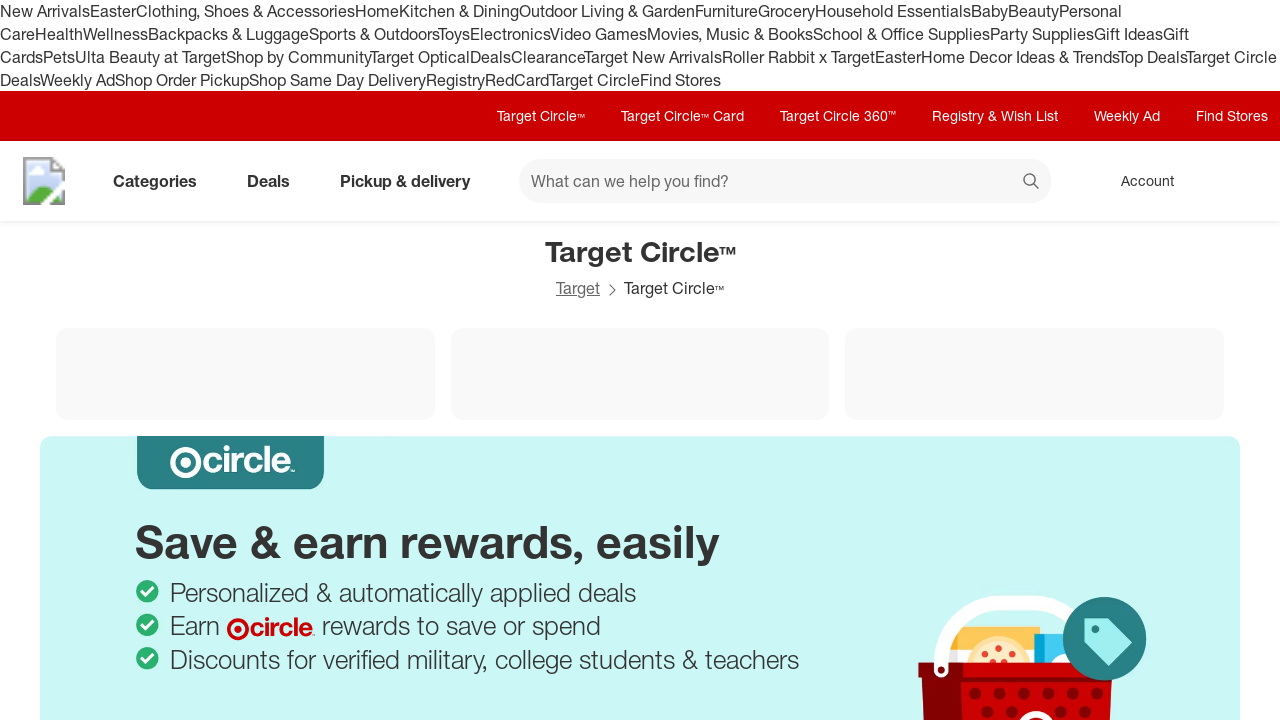